Tests browser navigation by visiting otto.de, checking title and URL, navigating to wisequarter.com, verifying title contains "Quarter", then using browser back/refresh/forward navigation controls.

Starting URL: https://www.otto.de

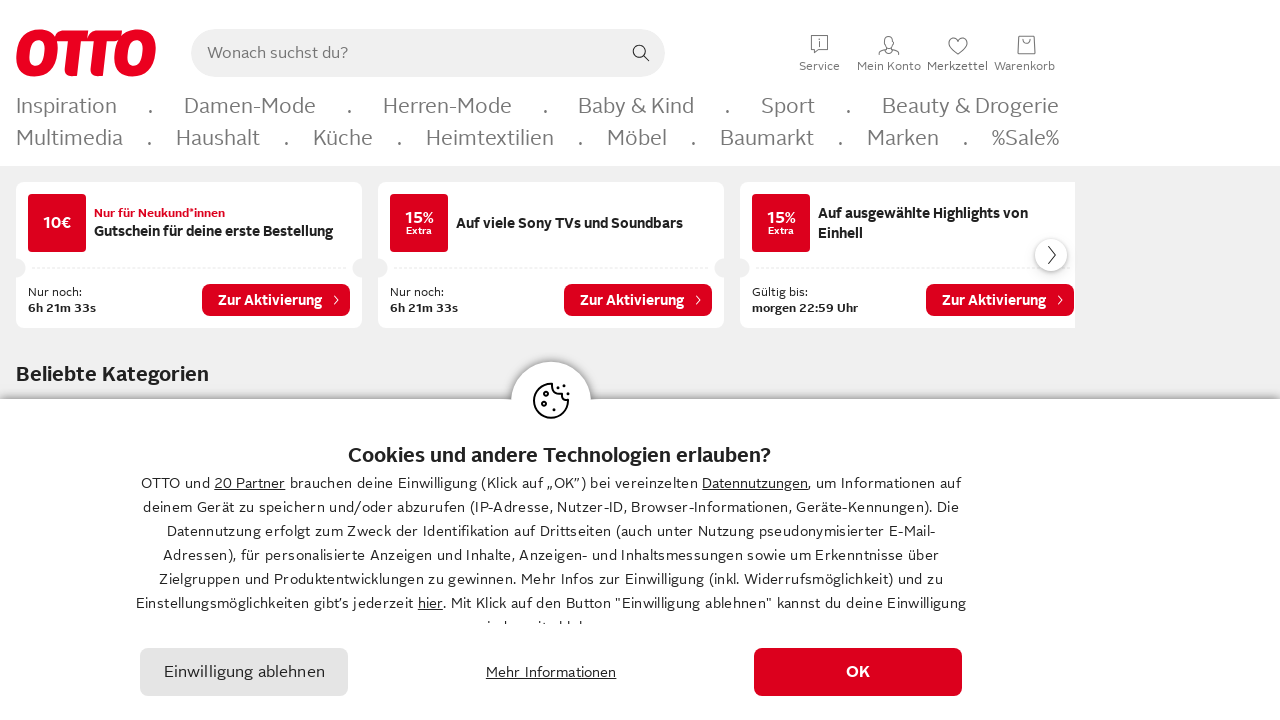

Retrieved Otto.de title and URL
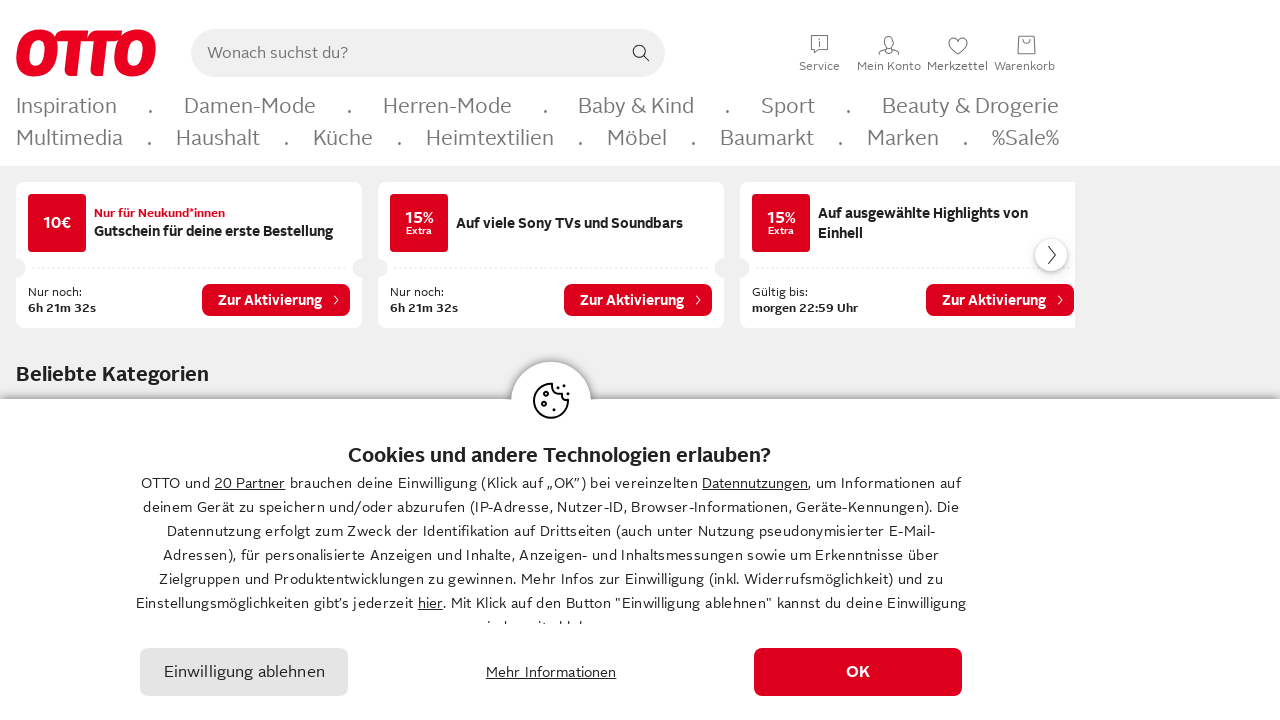

Verified Otto.de title and URL contain 'OTTO' or 'otto'
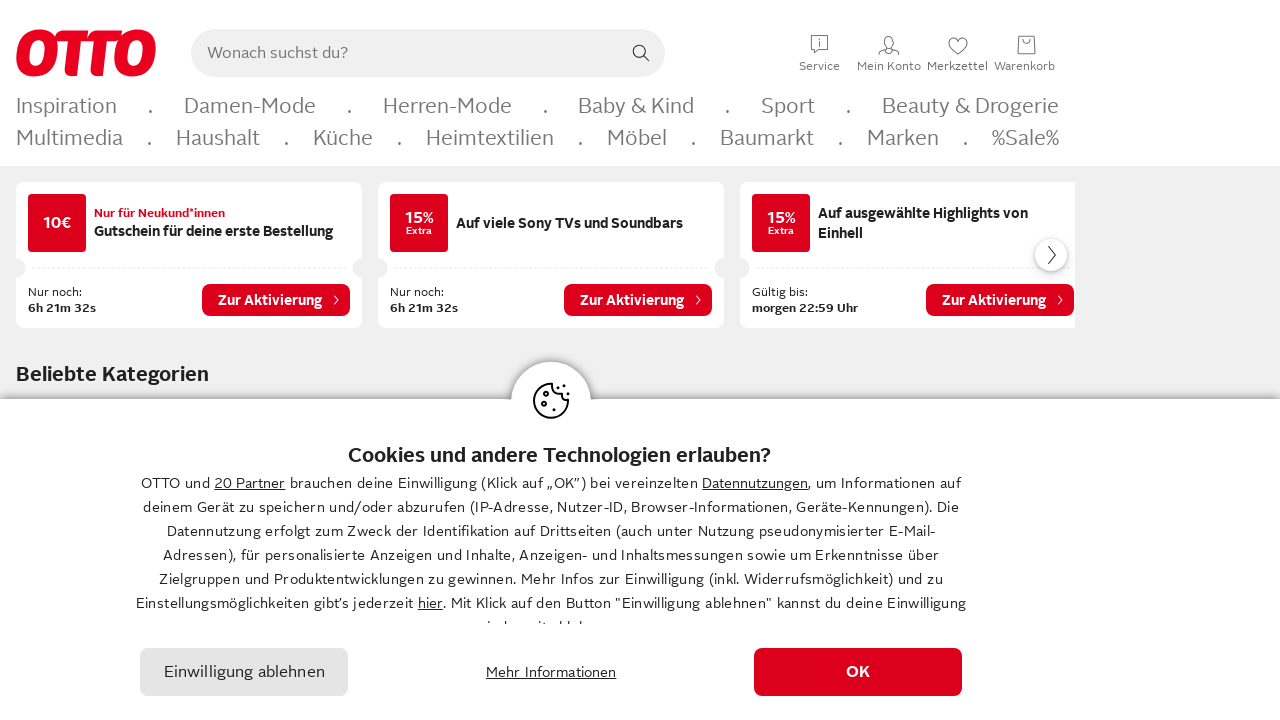

Navigated to wisequarter.com
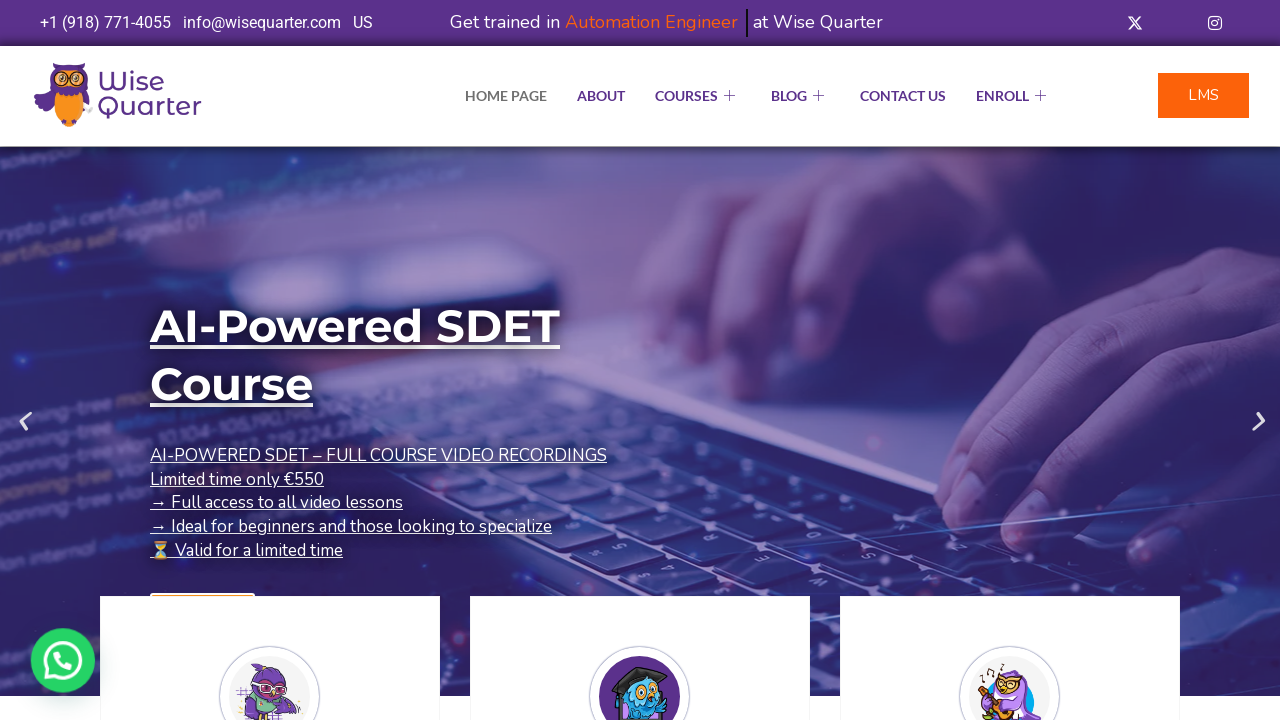

Retrieved WiseQuarter title
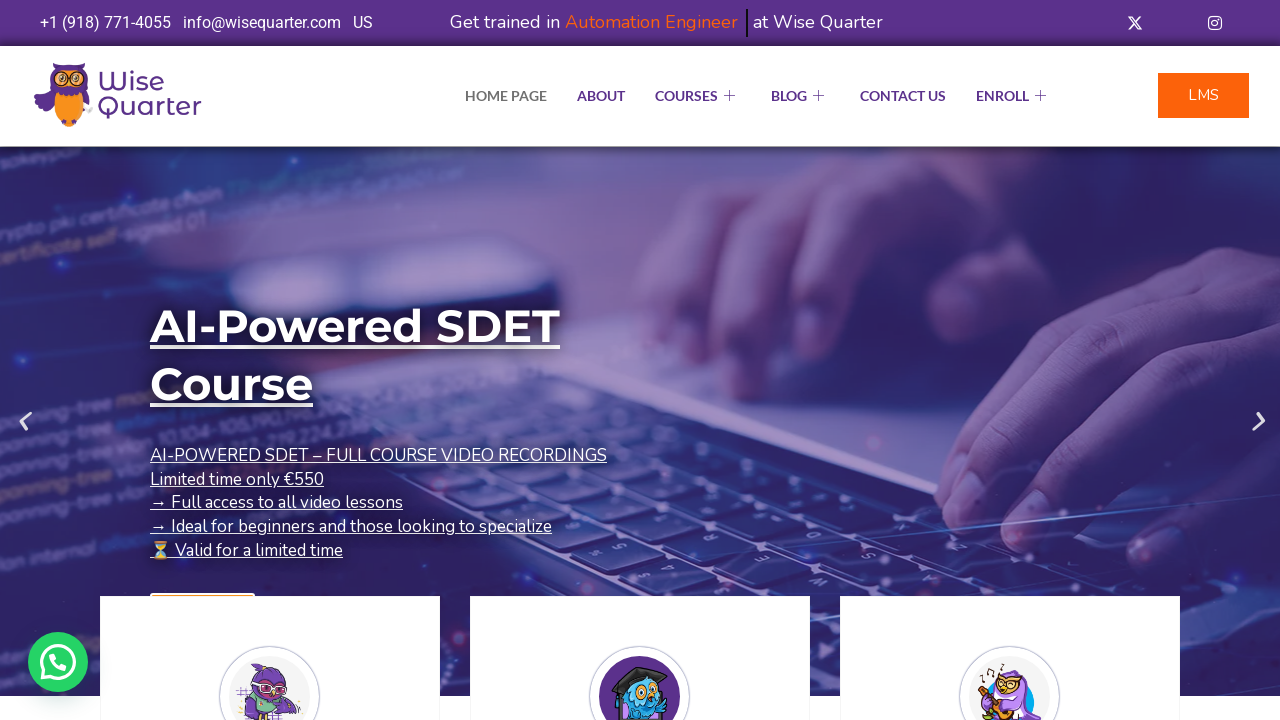

Verified WiseQuarter title contains 'Quarter'
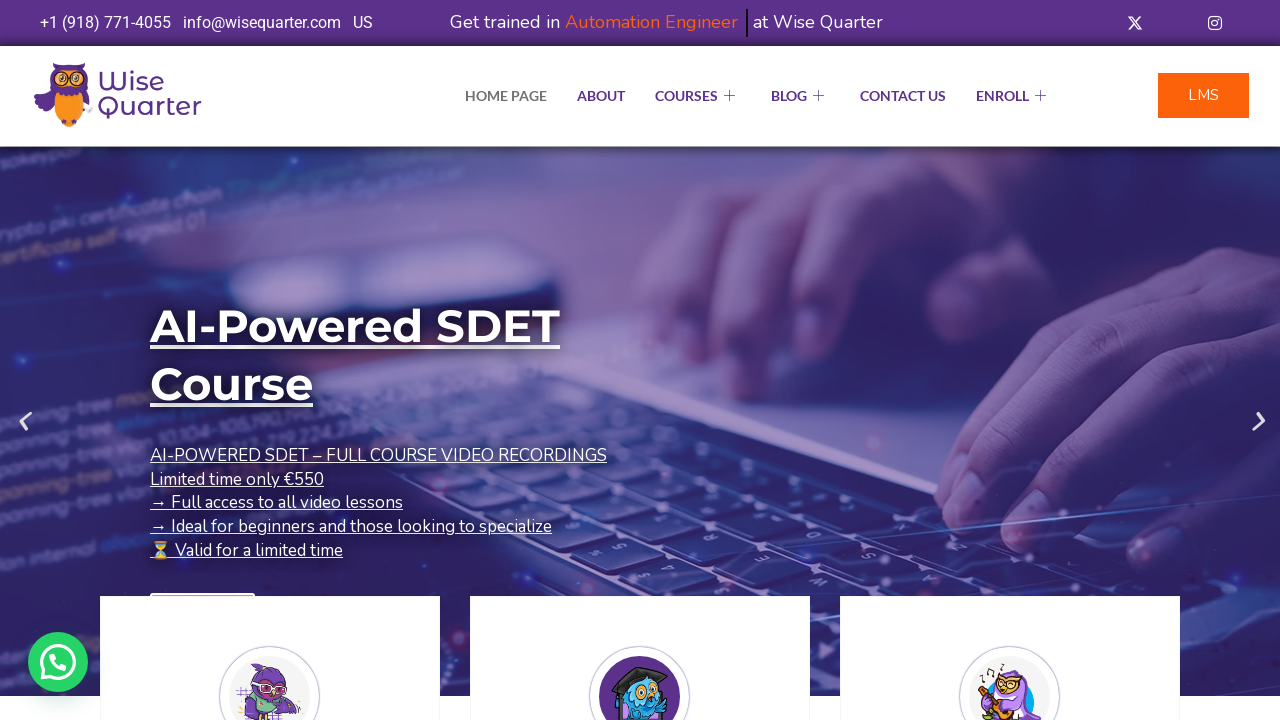

Navigated back to previous page (Otto.de)
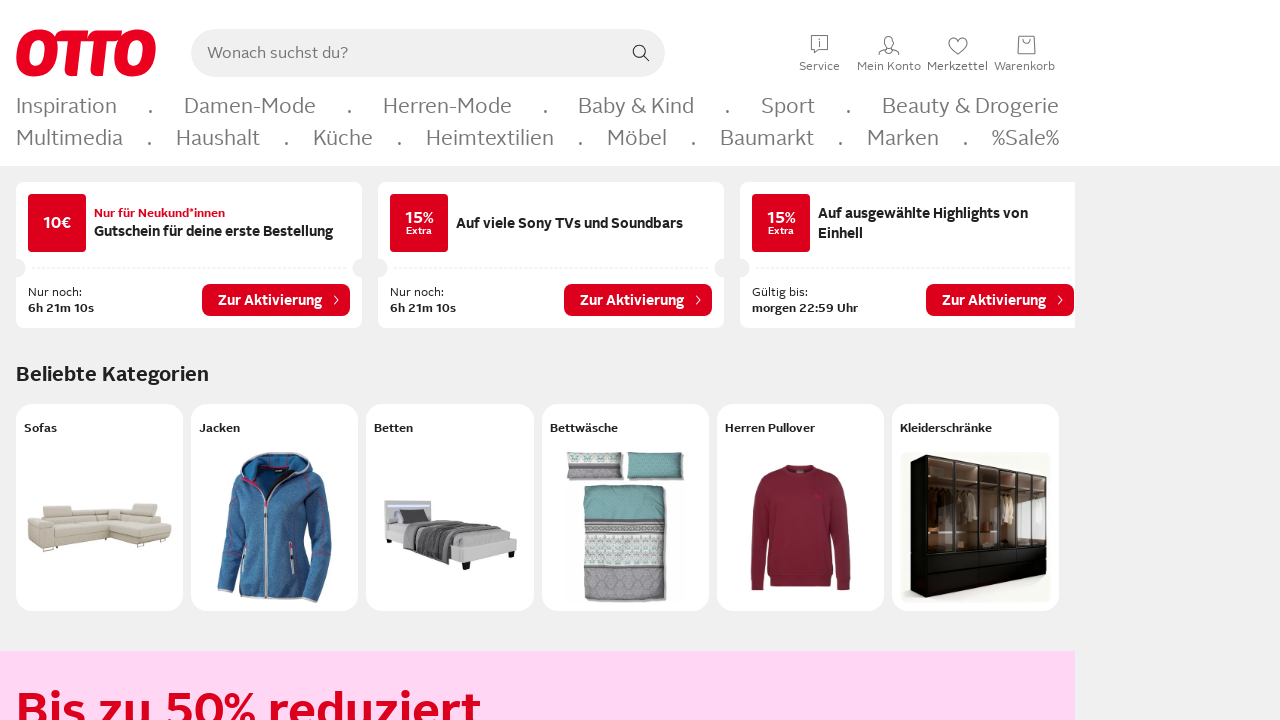

Refreshed the current page
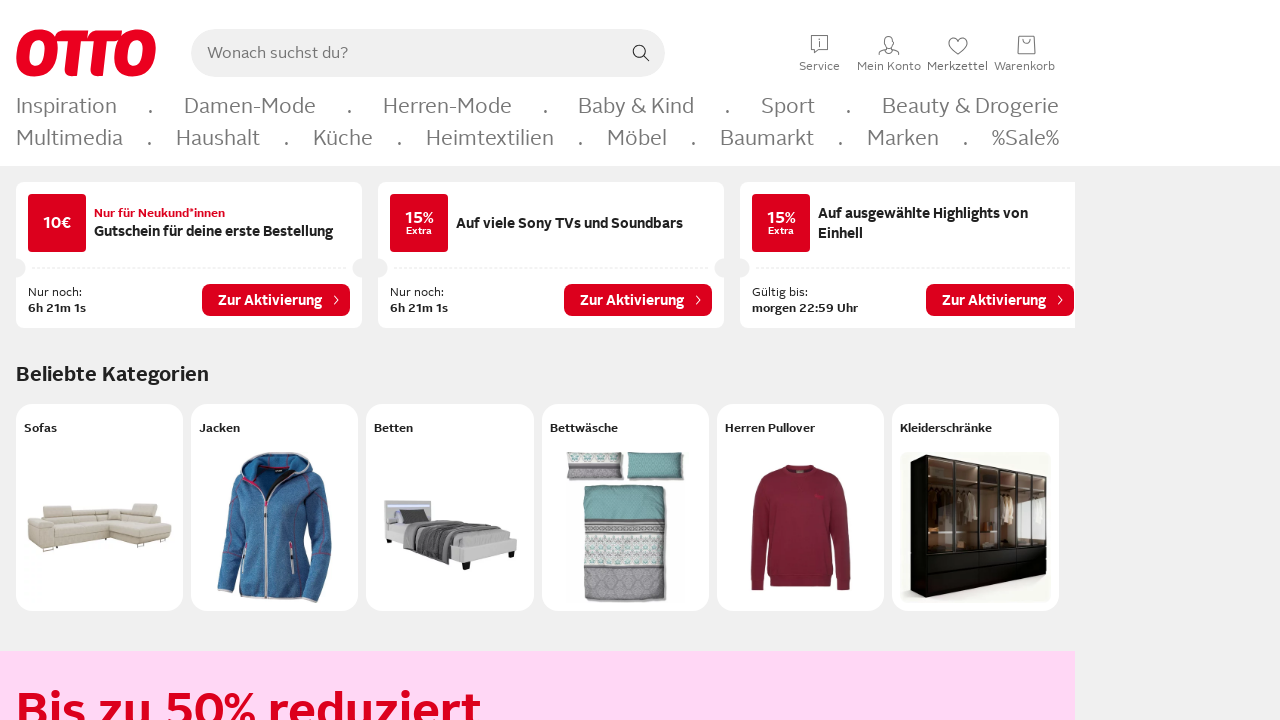

Navigated forward to WiseQuarter page
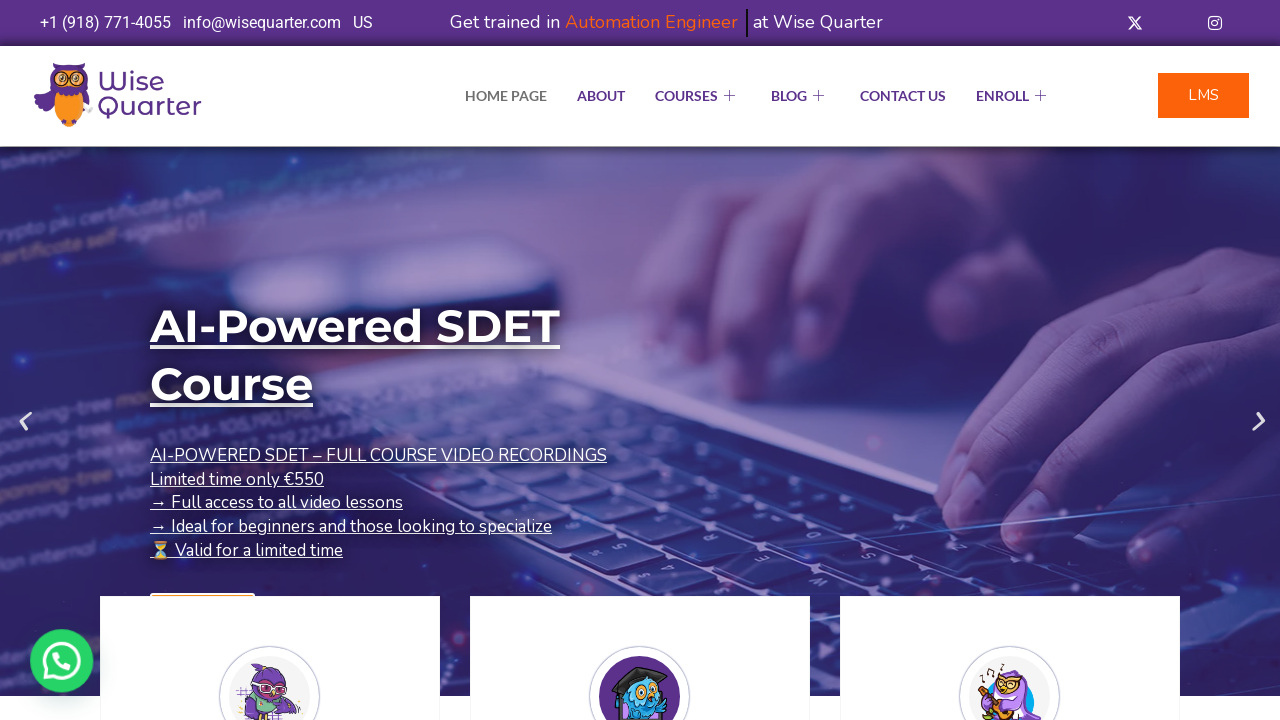

Test execution completed
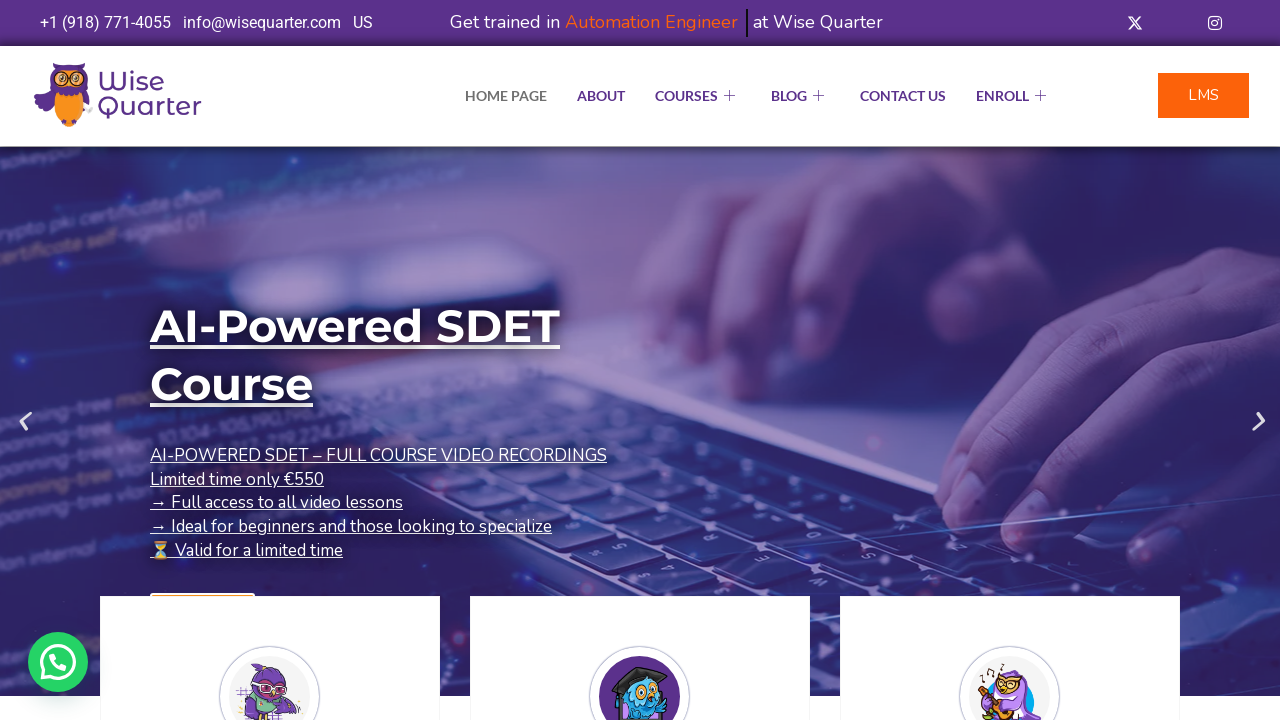

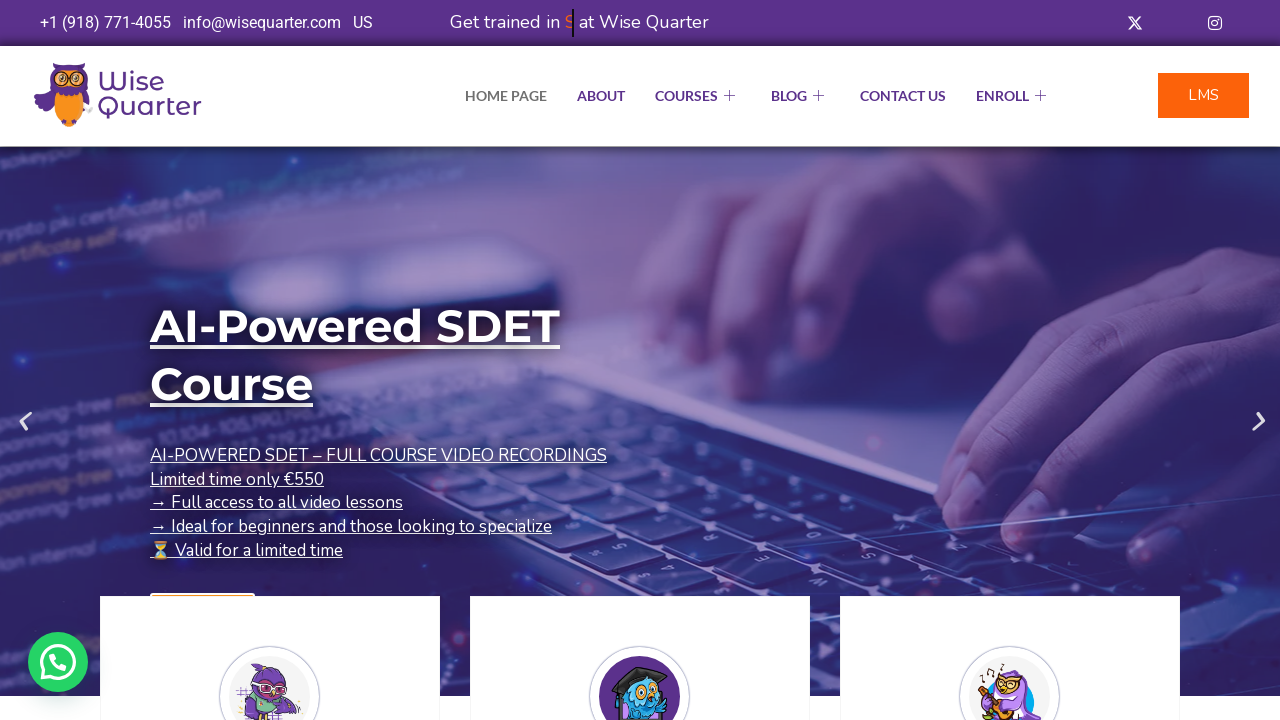